Fills contact form with invalid email format (no @ symbol), name and message, then submits

Starting URL: https://www.demoblaze.com

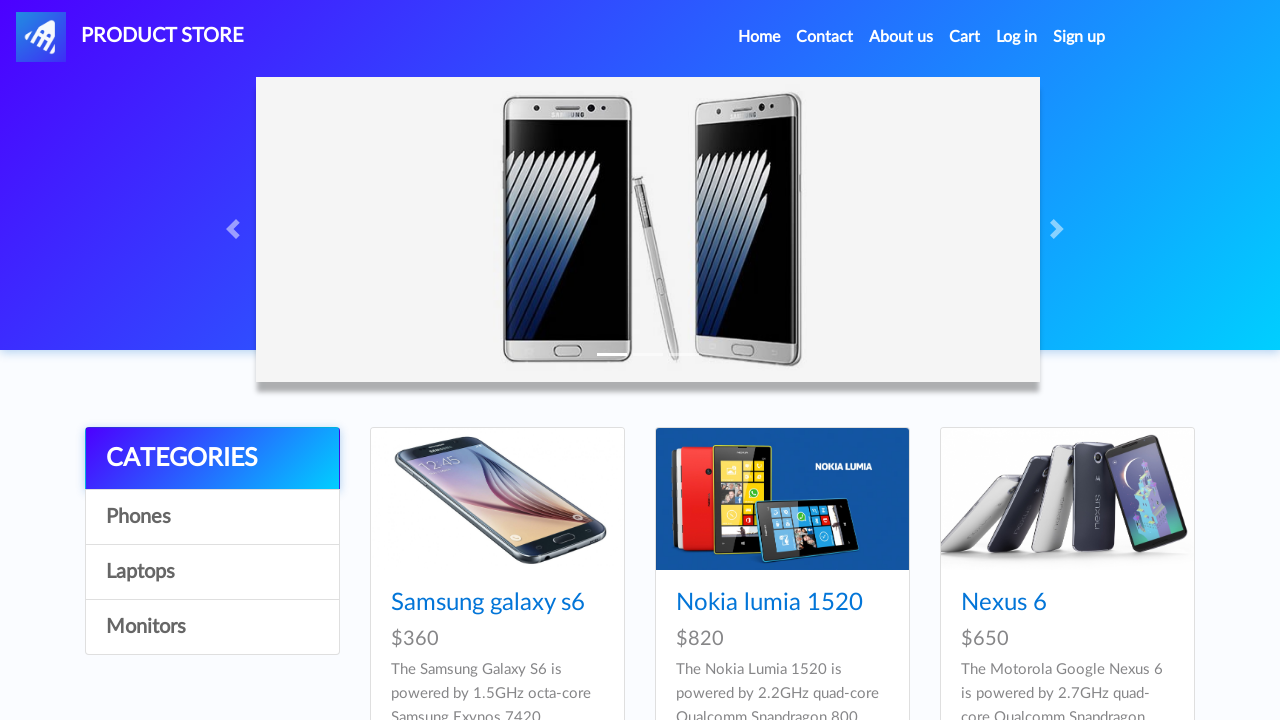

Clicked Contact link in navigation at (825, 37) on a:has-text('Contact')
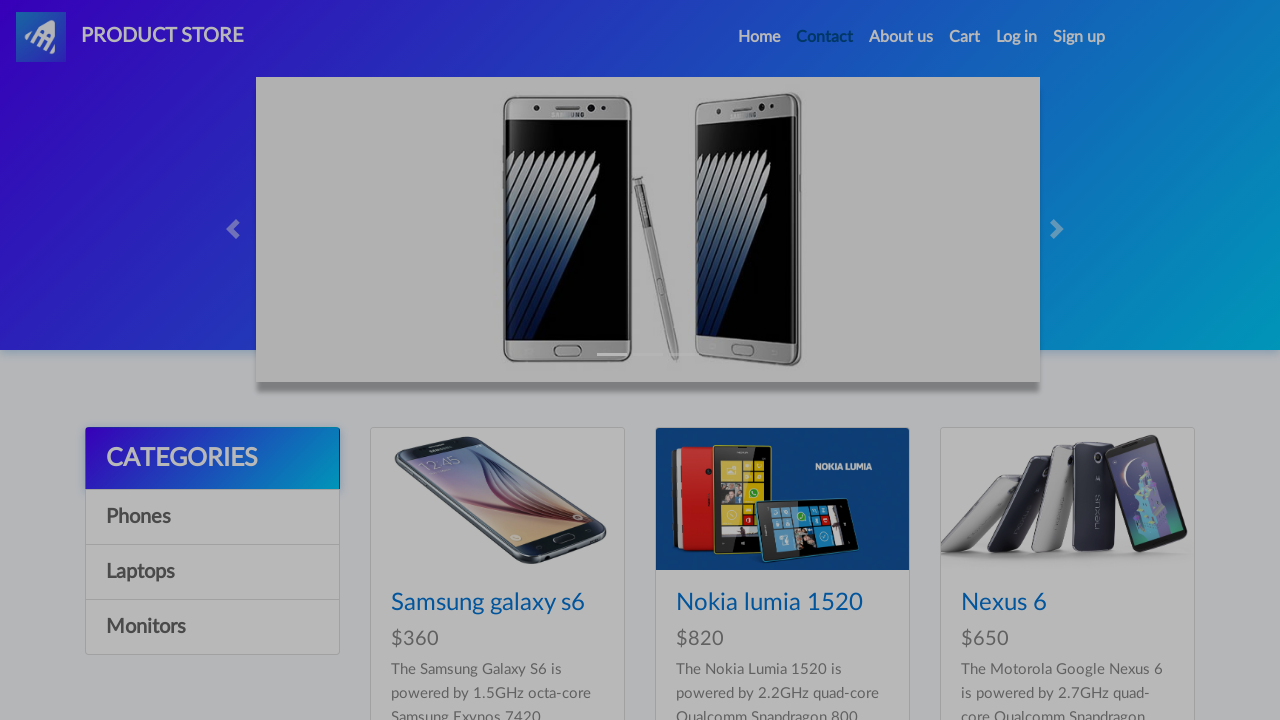

Contact modal appeared
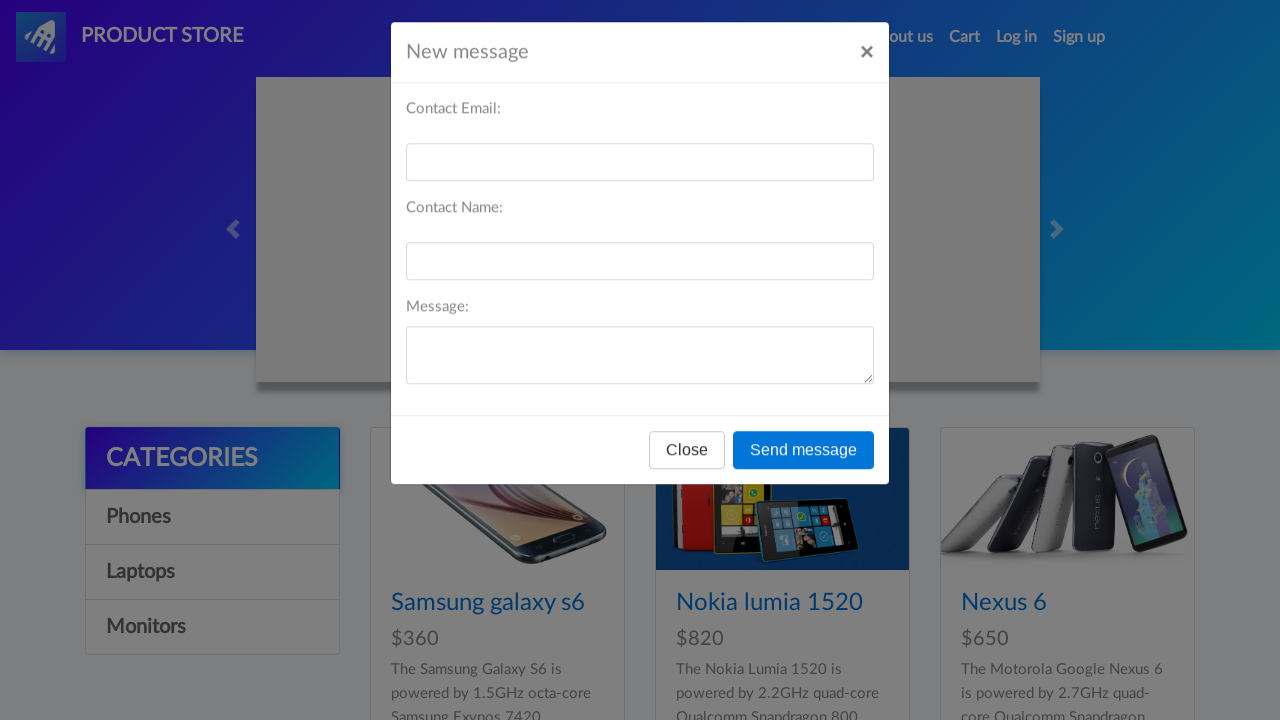

Filled contact email field with invalid format 'invalidemail123' (no @ symbol) on #recipient-email
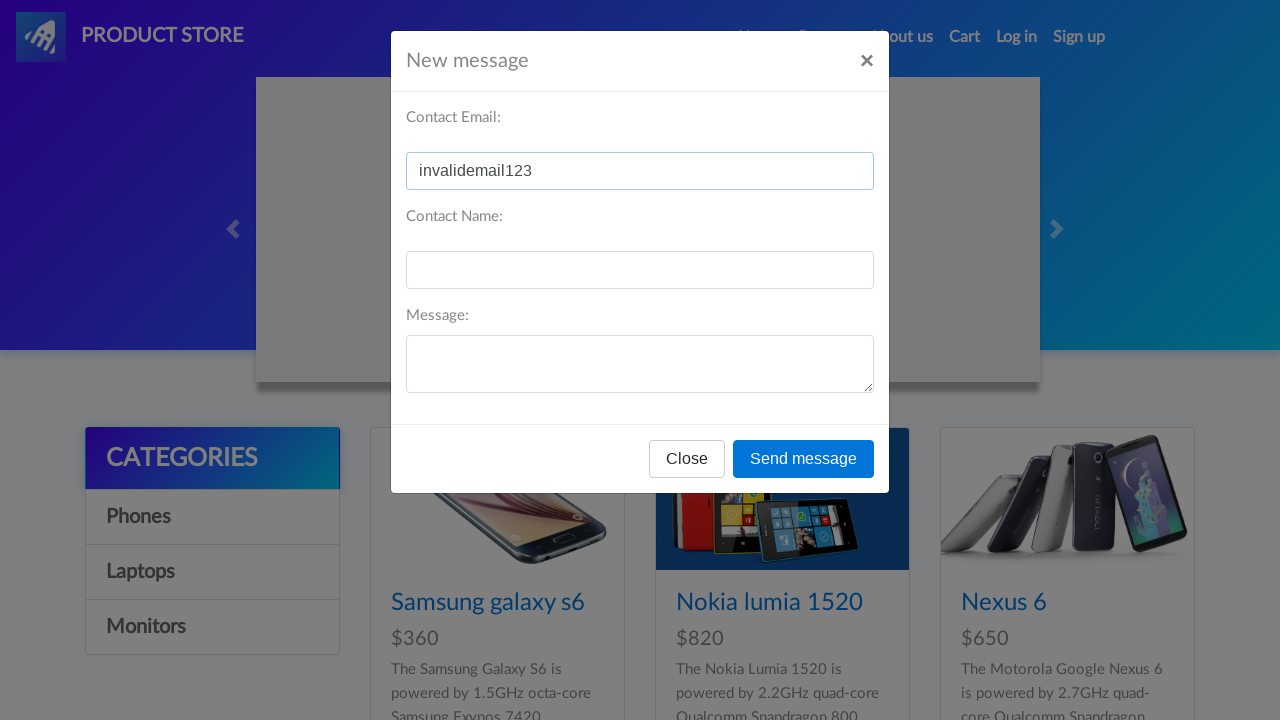

Filled contact name field with 'Robert Wilson' on #recipient-name
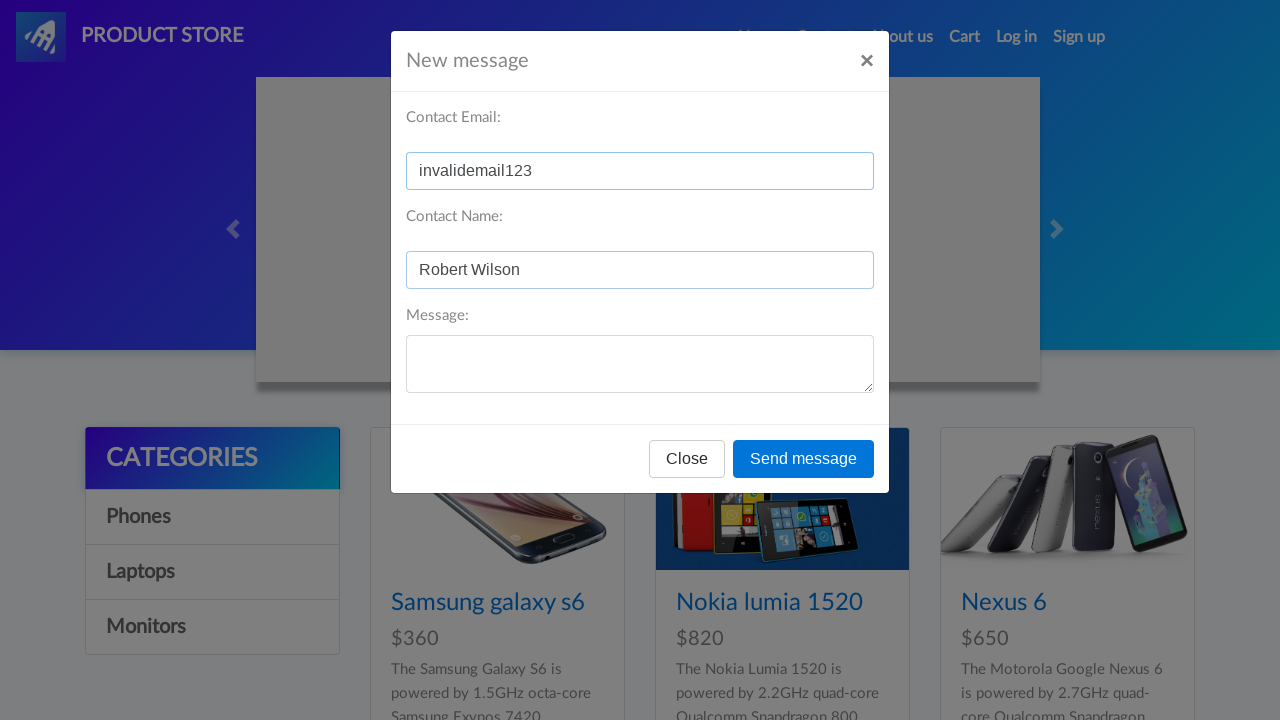

Filled message field with 'Can I get bulk discount on monitors?' on #message-text
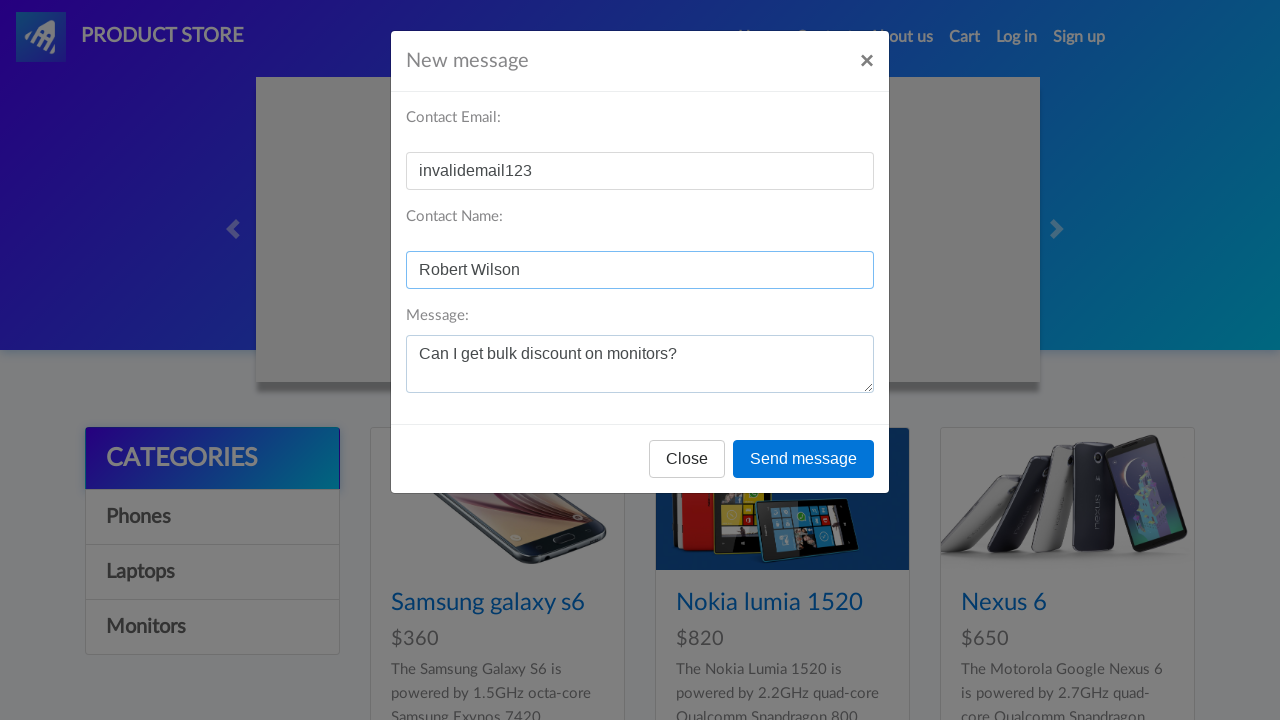

Clicked Send message button to submit contact form with invalid email at (804, 459) on #exampleModal button:has-text('Send message')
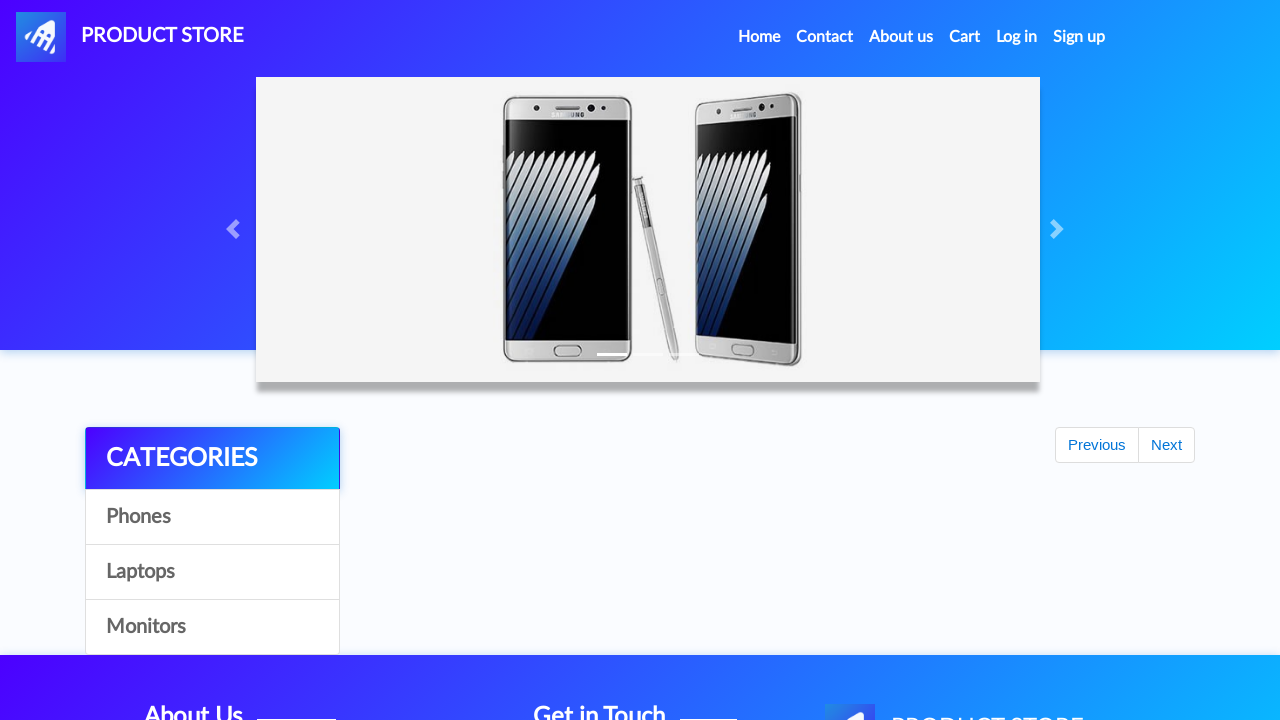

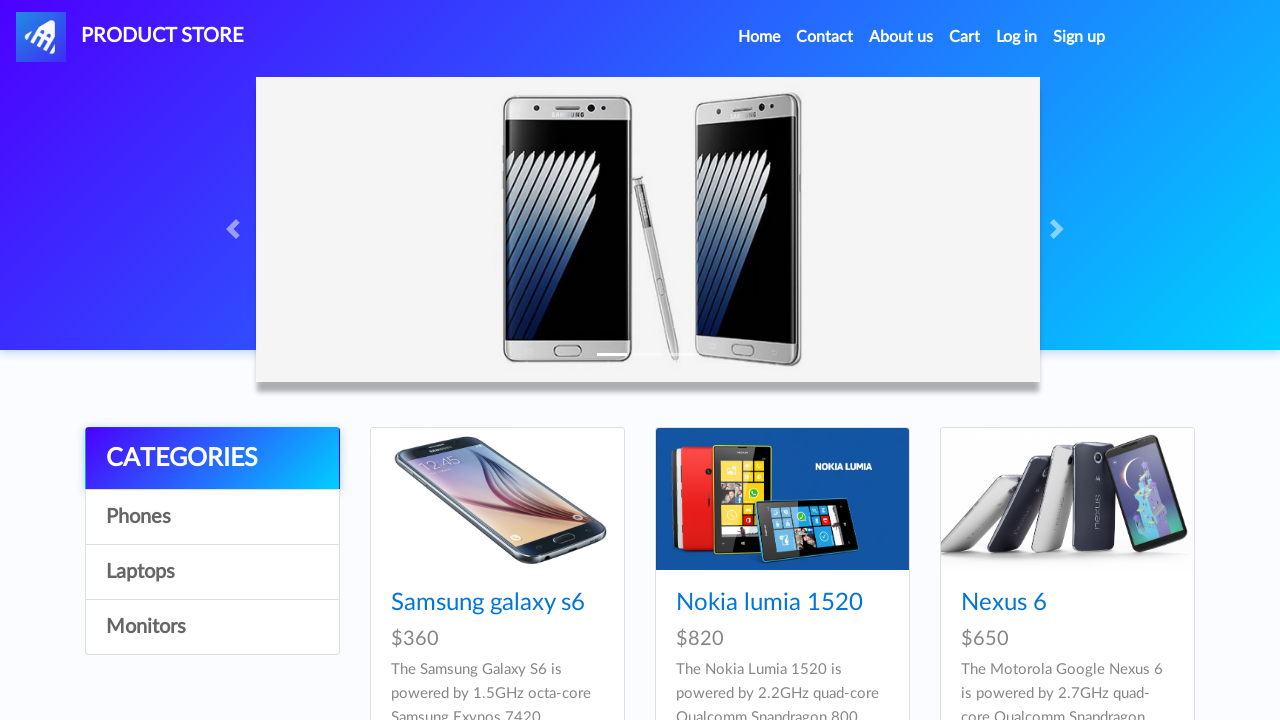